Tests double-click and right-click actions on buttons and verifies the corresponding messages are displayed

Starting URL: https://demoqa.com/buttons

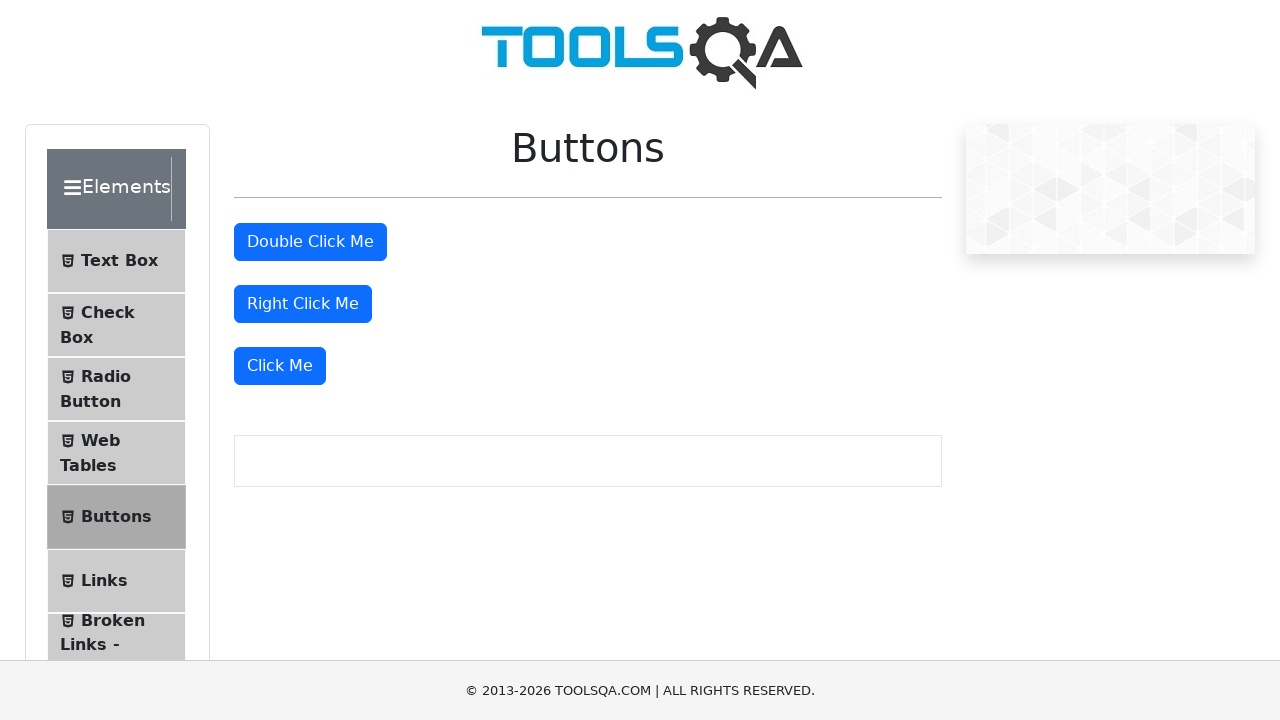

Located the Double Click Me button
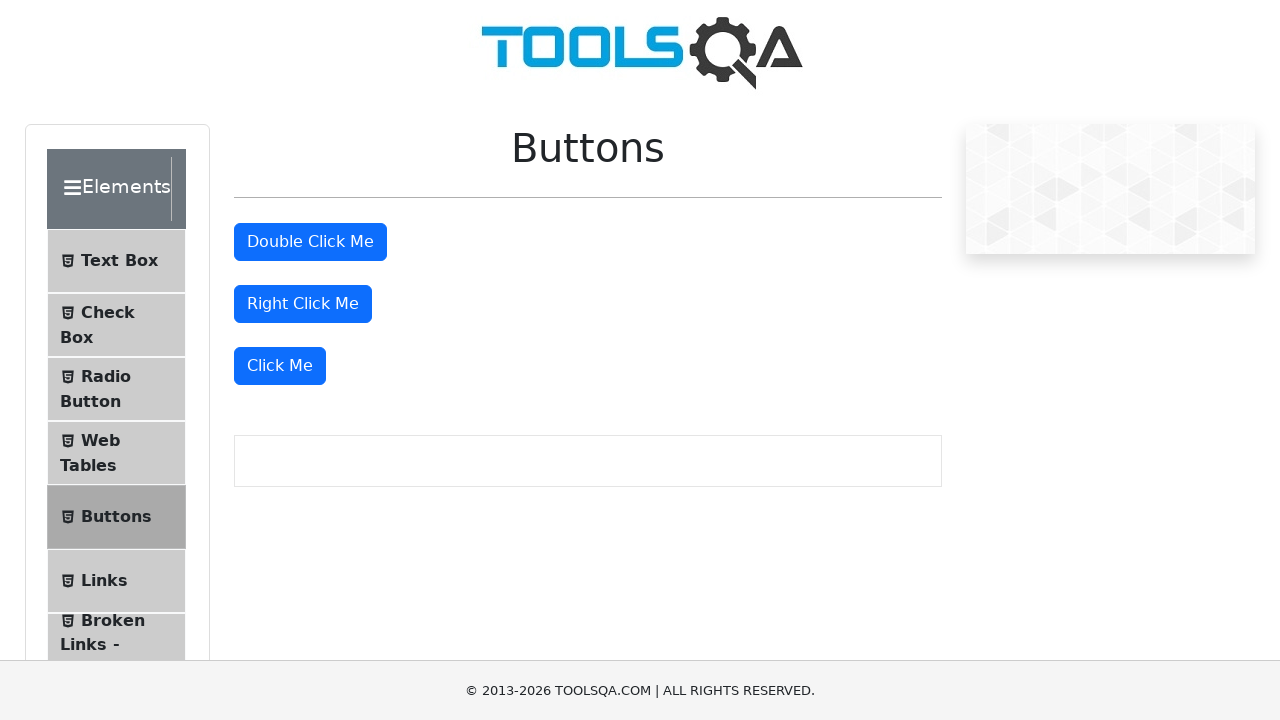

Performed double-click on the Double Click Me button at (310, 242) on xpath=//button[text()='Double Click Me']
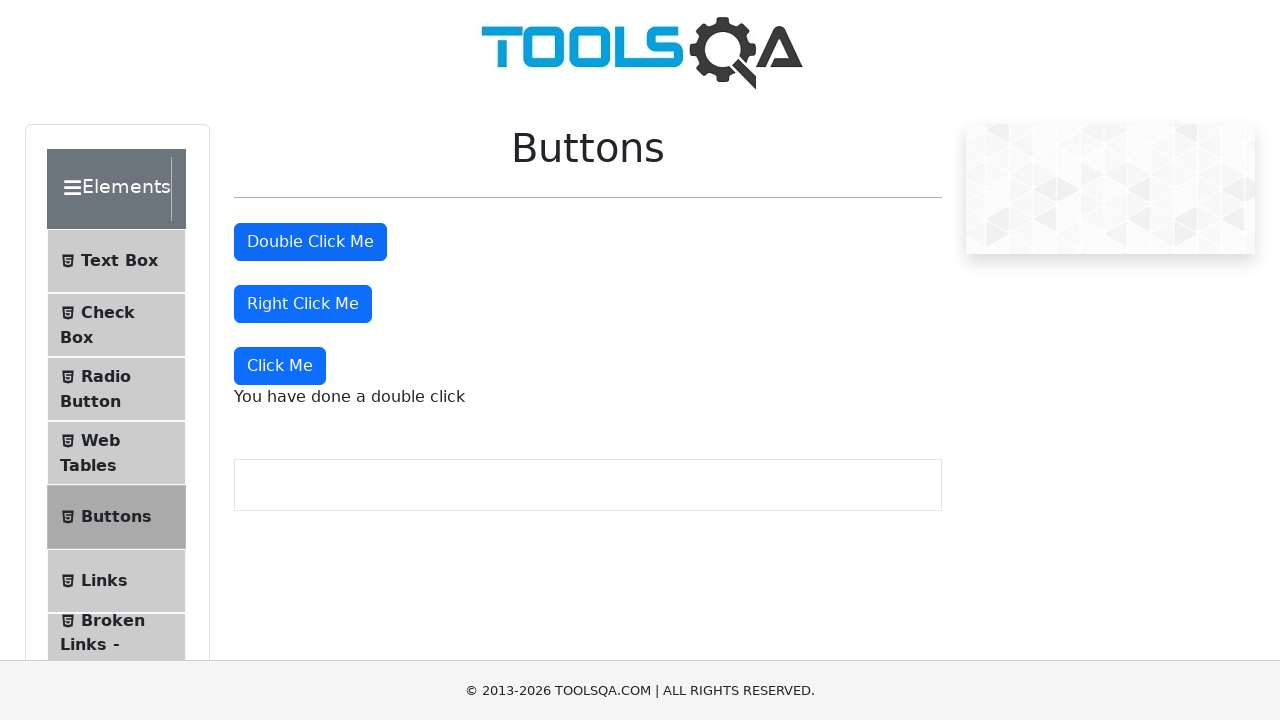

Verified double click message is displayed
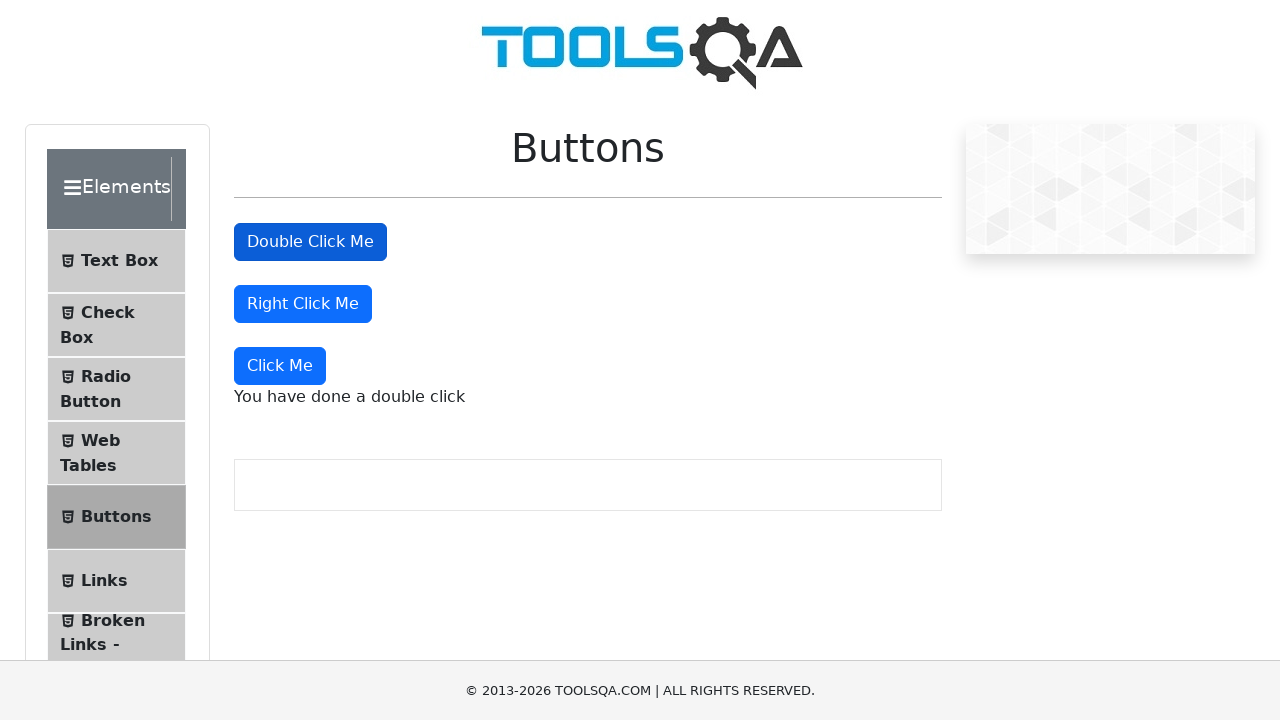

Located the Right Click Me button
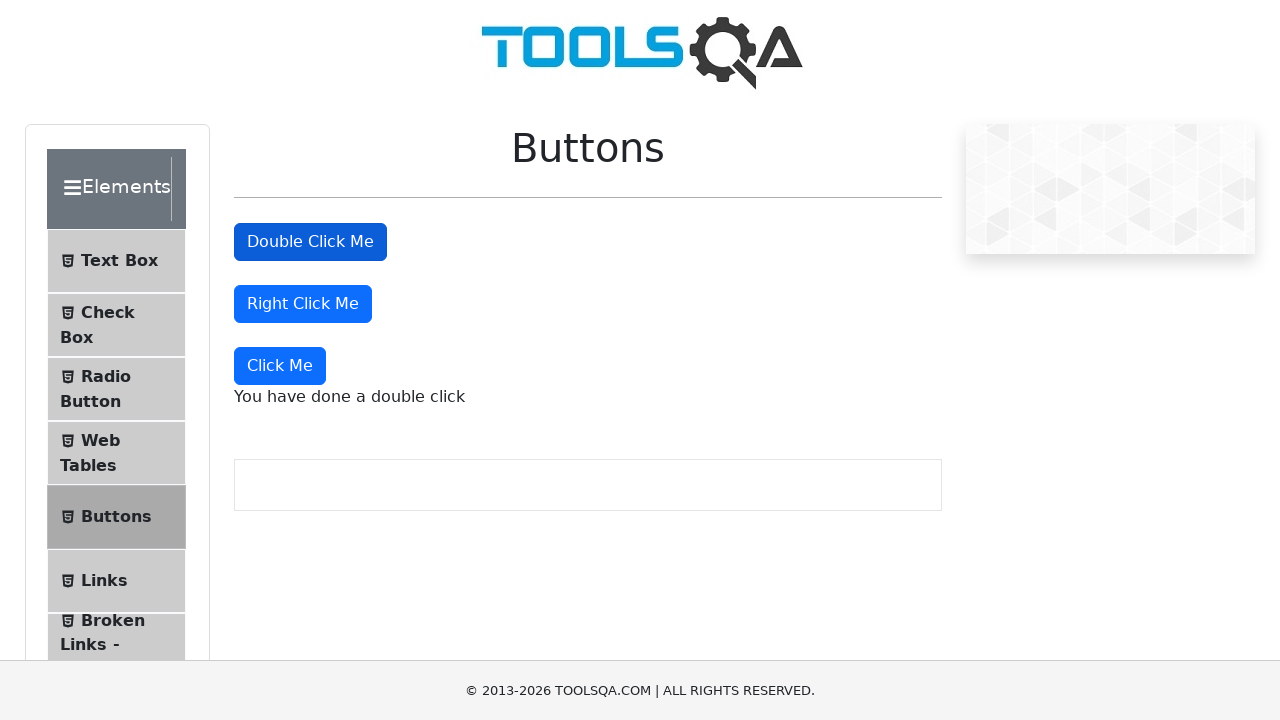

Performed right-click on the Right Click Me button at (303, 304) on xpath=//button[text()='Right Click Me']
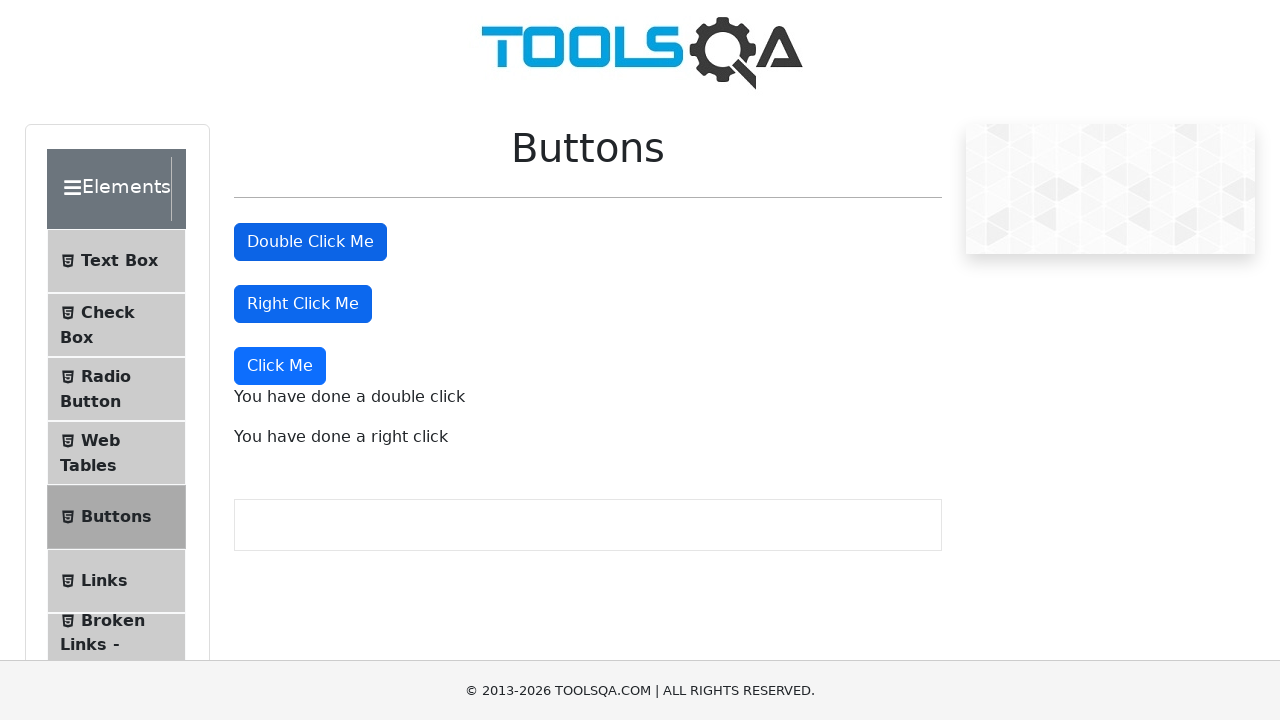

Verified right click message is displayed
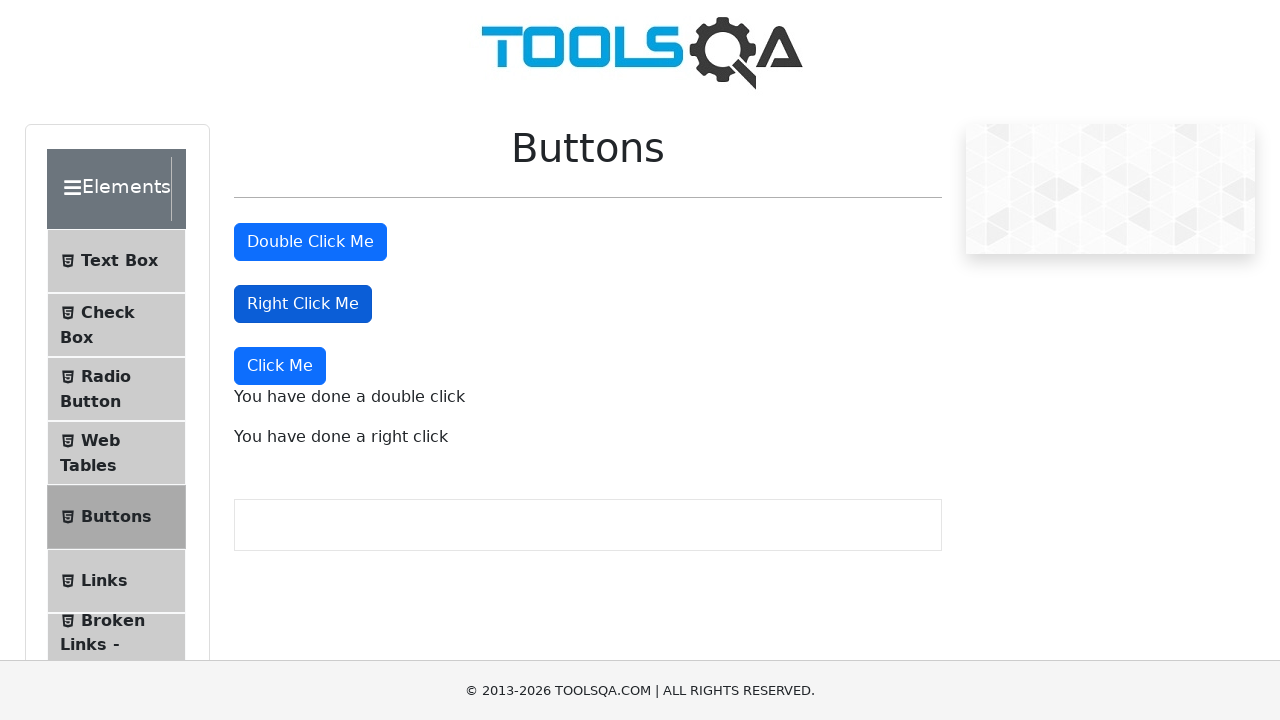

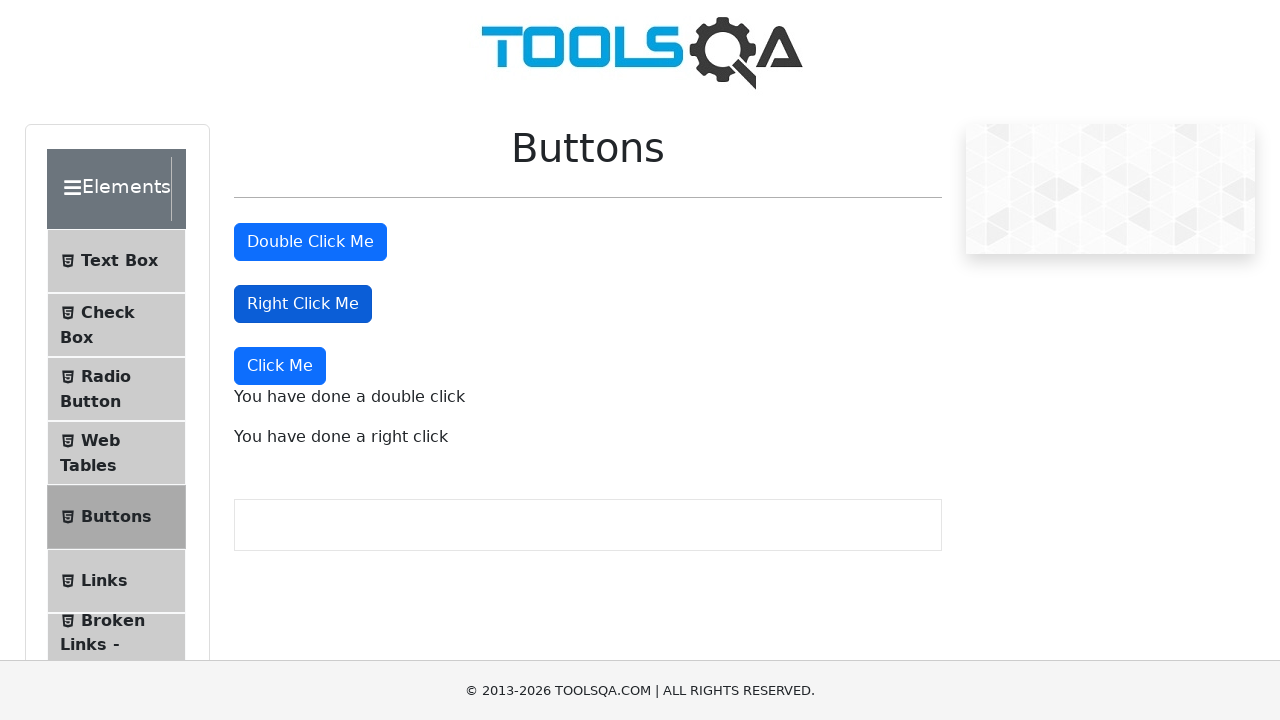